Tests basic browser navigation controls by navigating to Unsplash, then using back, forward, and refresh browser functions

Starting URL: https://unsplash.com/

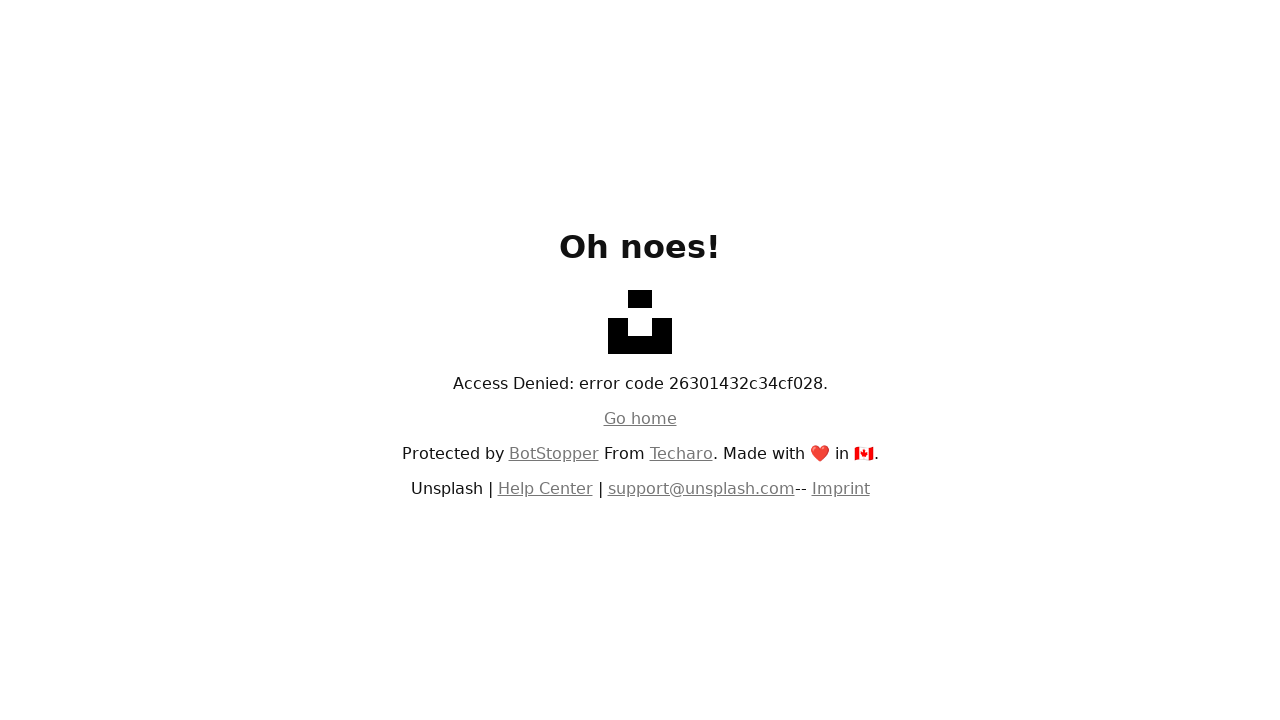

Navigated back in browser history
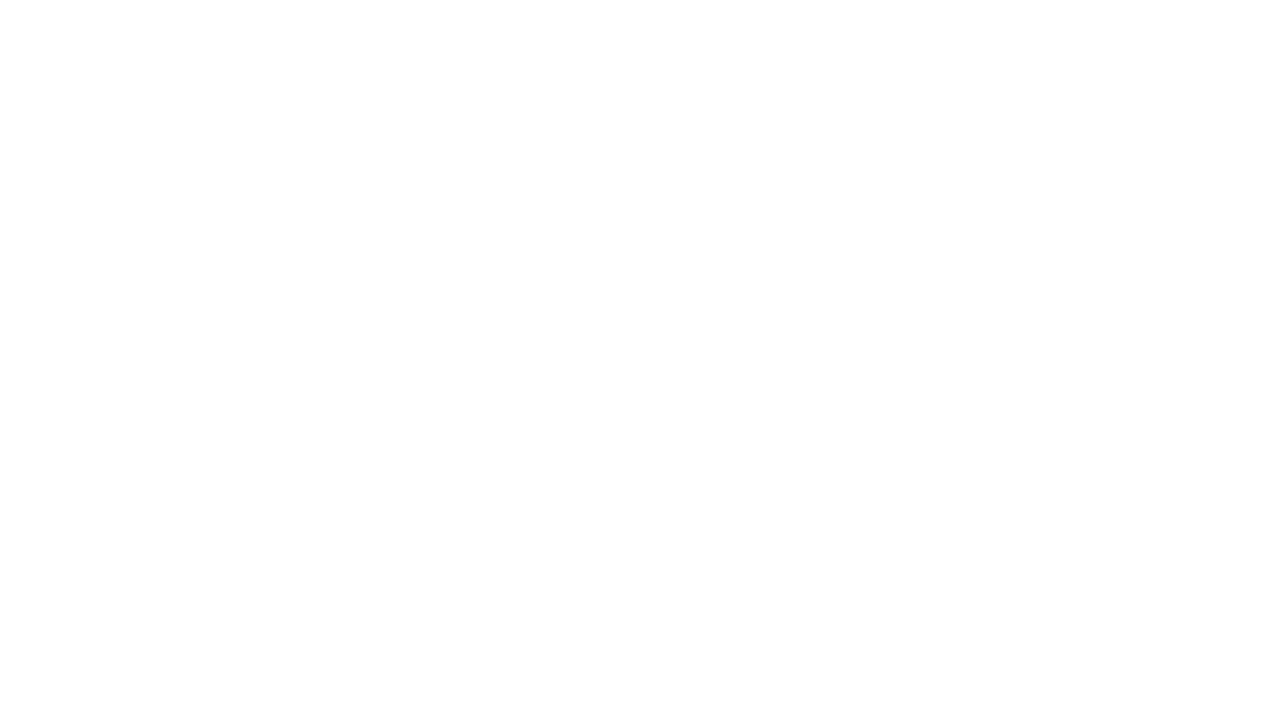

Navigated forward in browser history
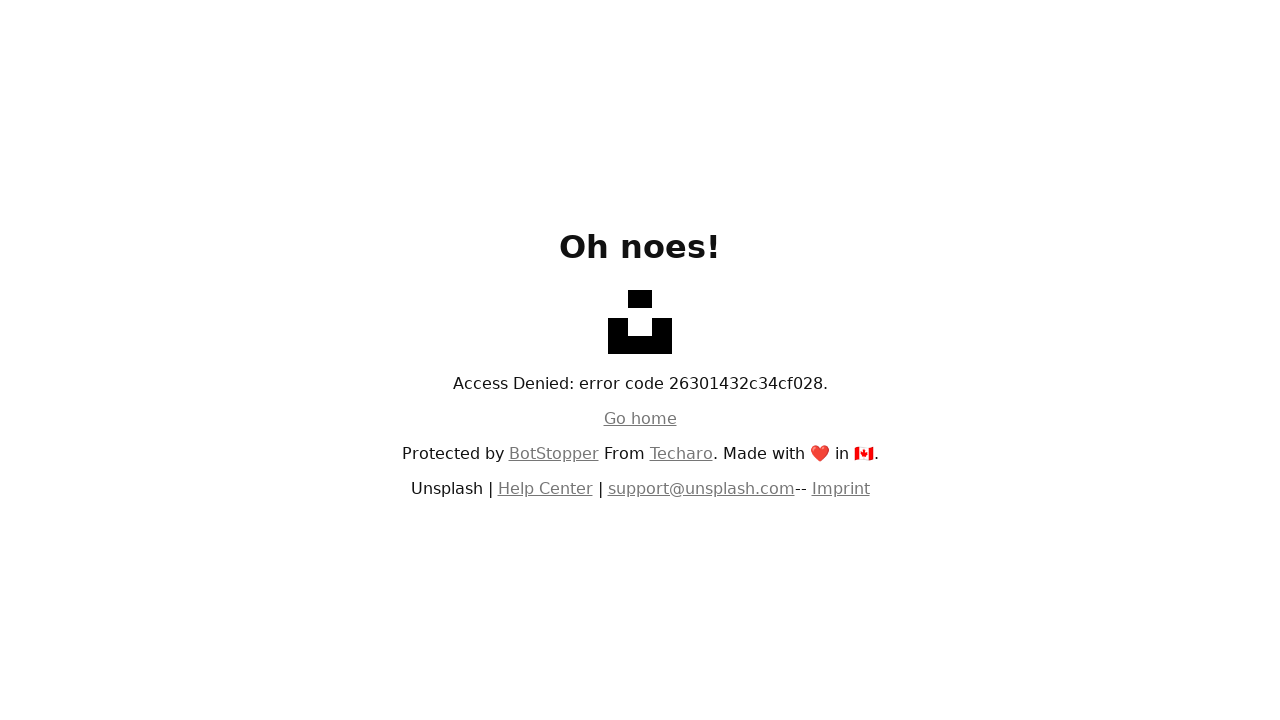

Refreshed the current page
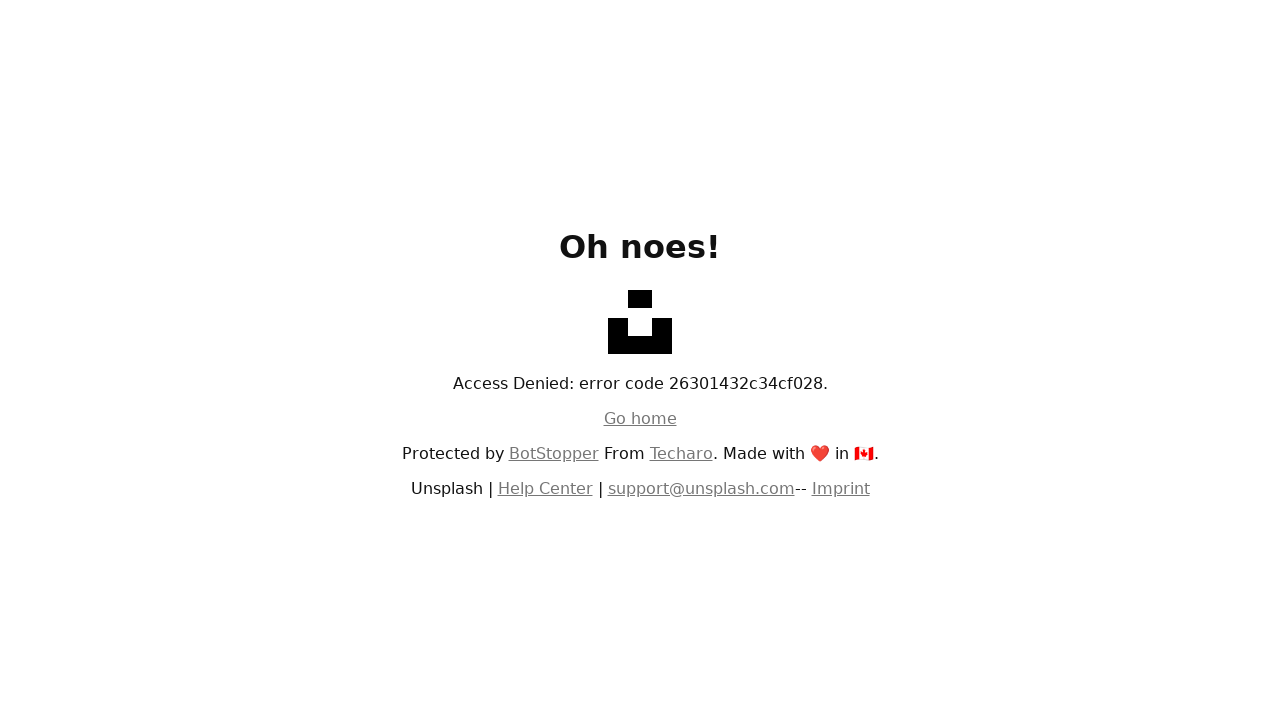

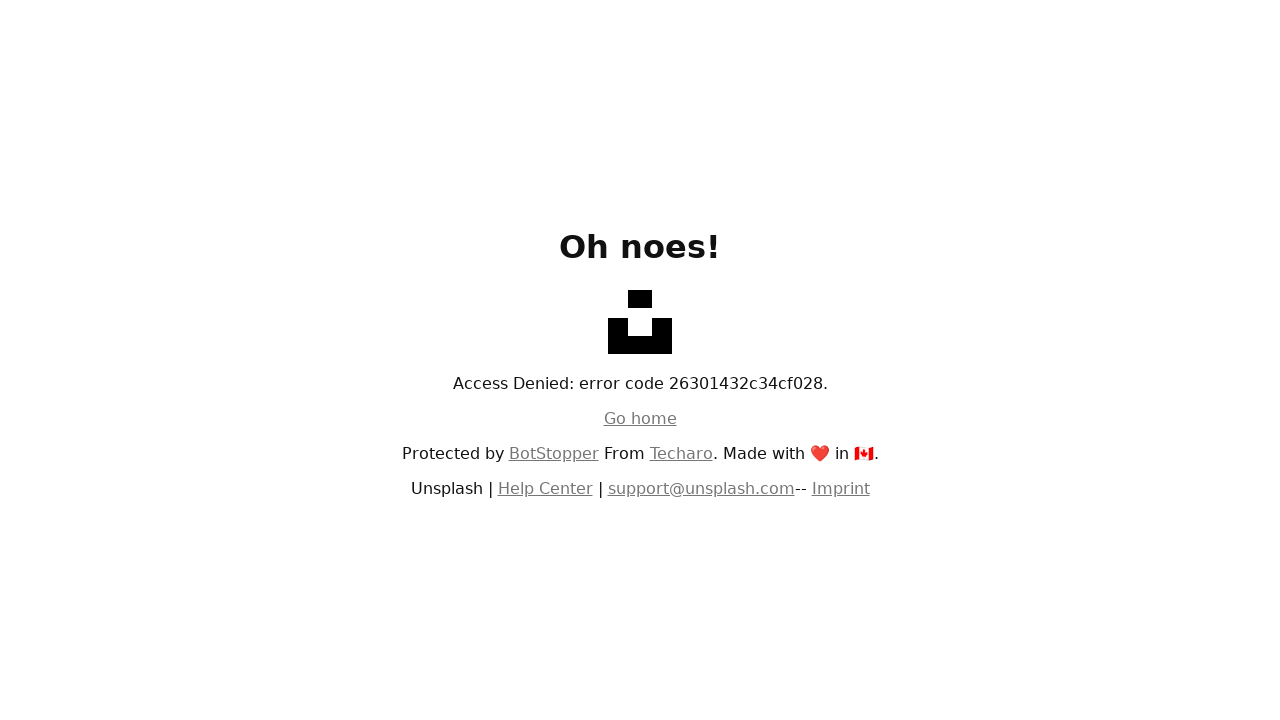